Tests that radio buttons maintain exclusivity within groups and checkboxes toggle on and off correctly when clicked.

Starting URL: https://katalon-test.s3.amazonaws.com/aut/html/form.html

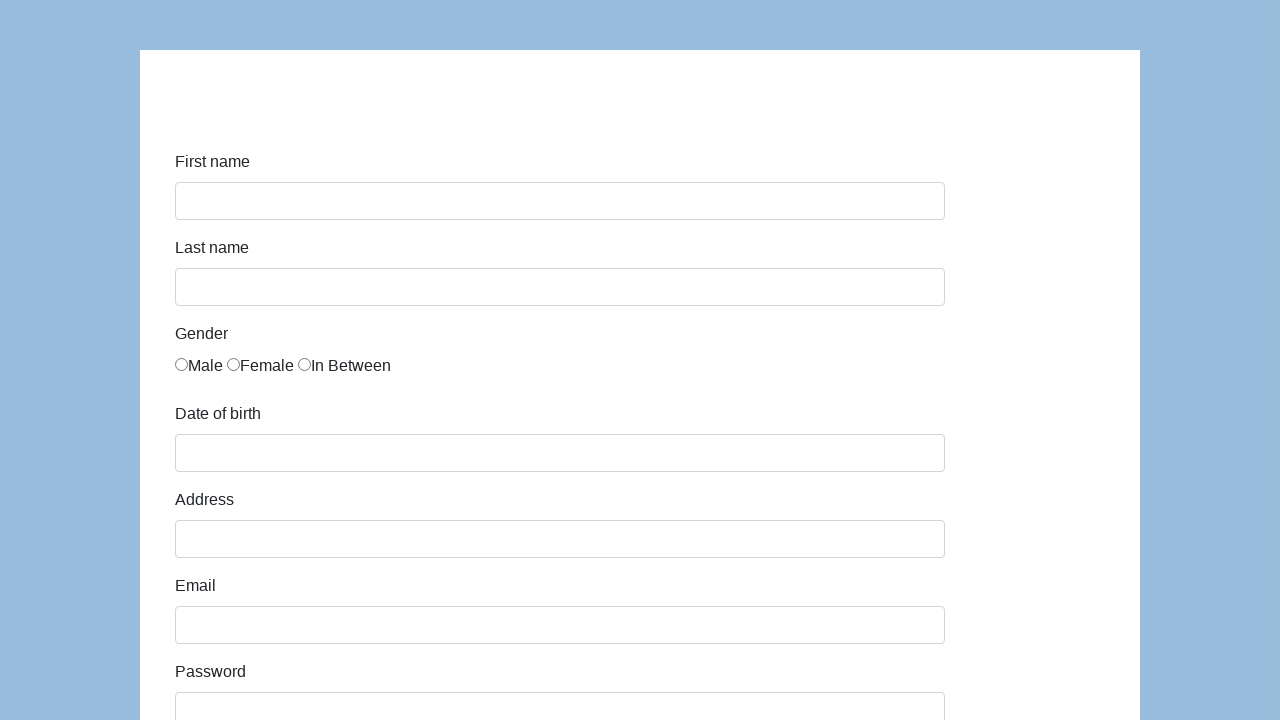

Form loaded and is ready
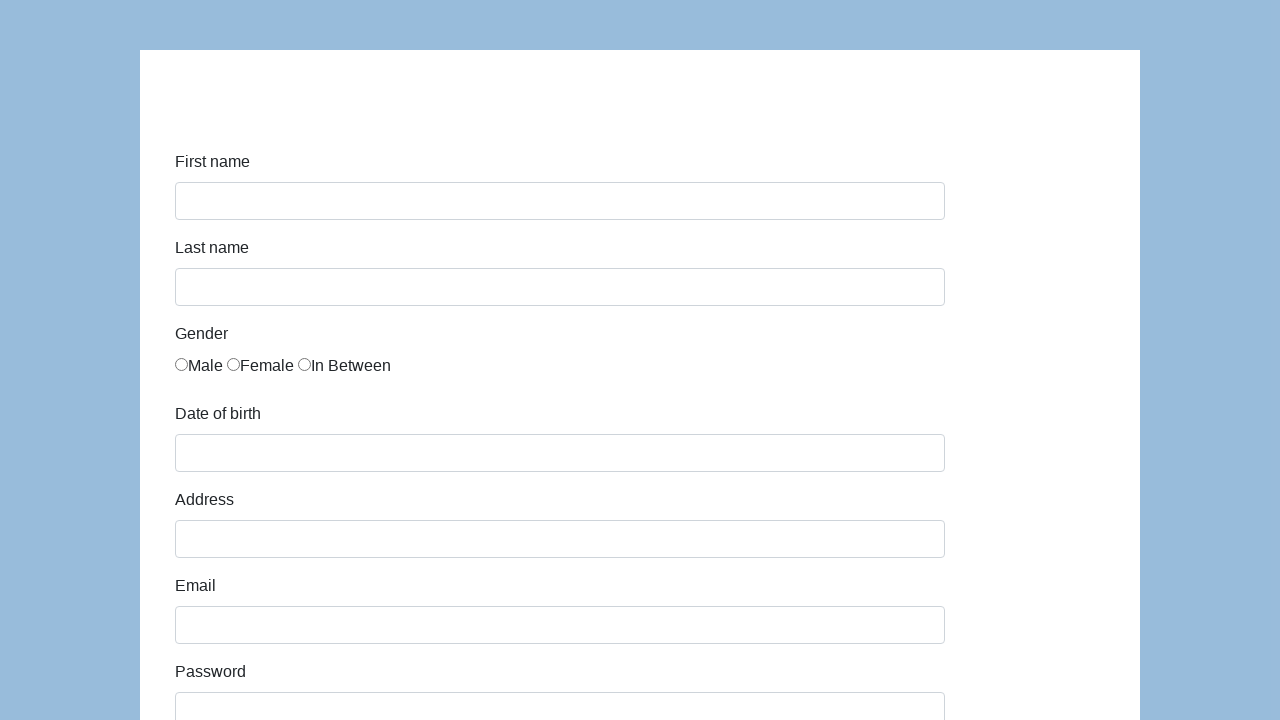

Located all radio button inputs on the page
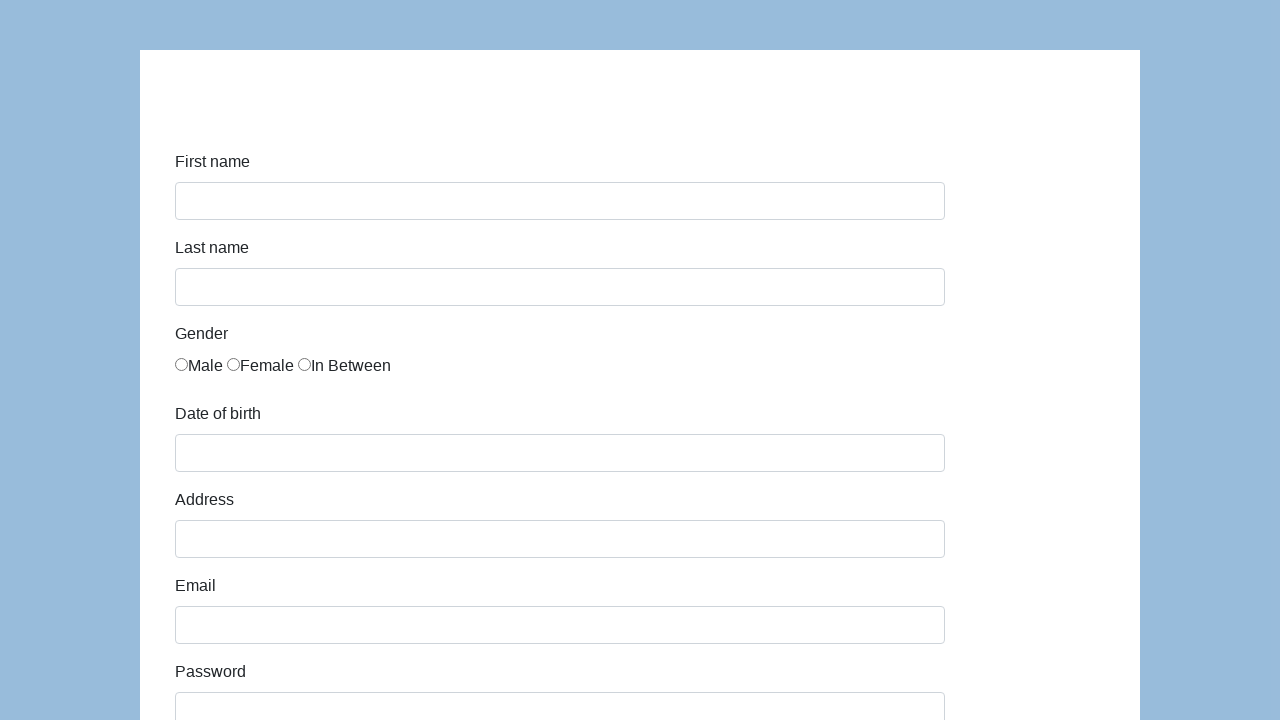

Clicked first radio button at (182, 364) on input[type='radio'] >> nth=0
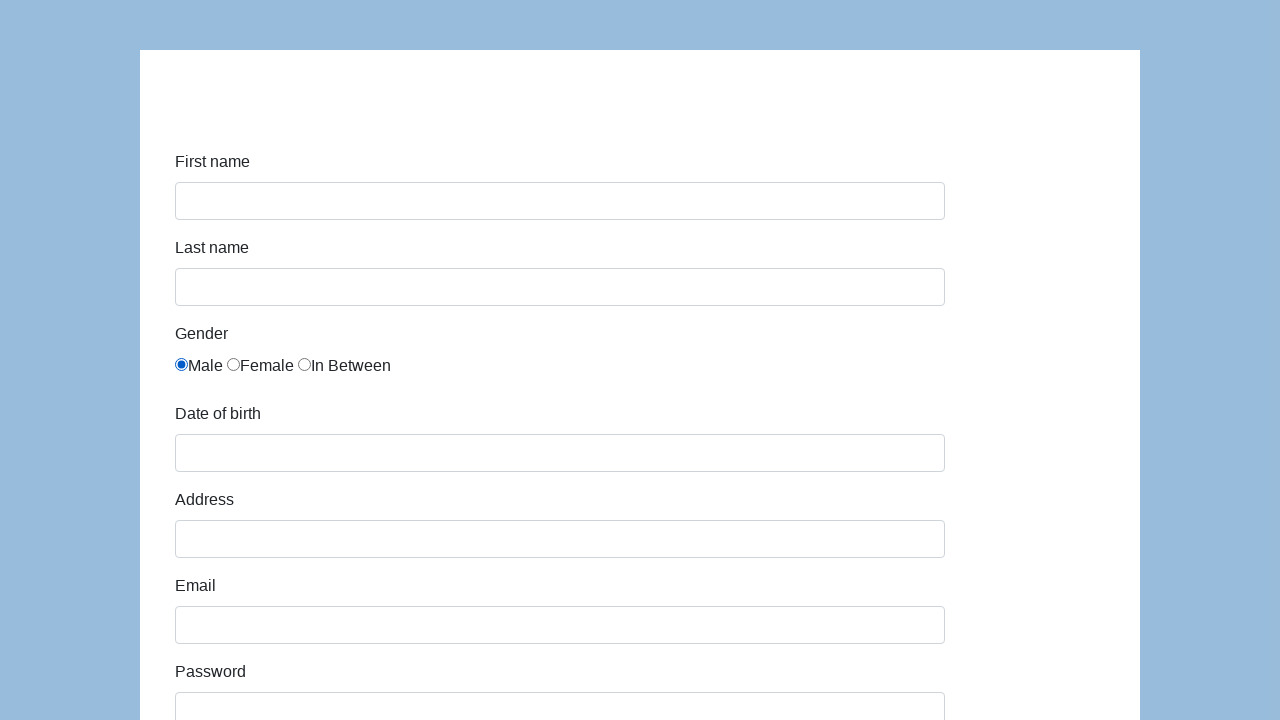

Clicked second radio button to test exclusivity within group at (234, 364) on input[type='radio'] >> nth=1
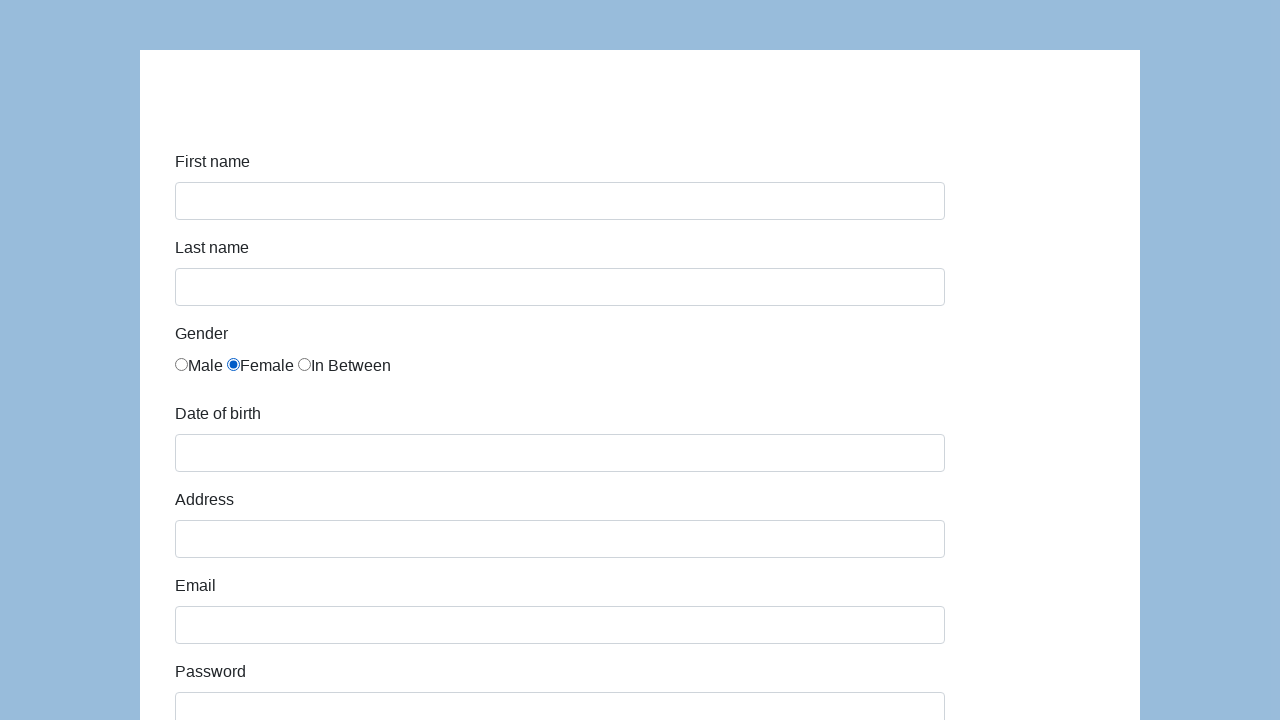

Located all checkbox inputs on the page
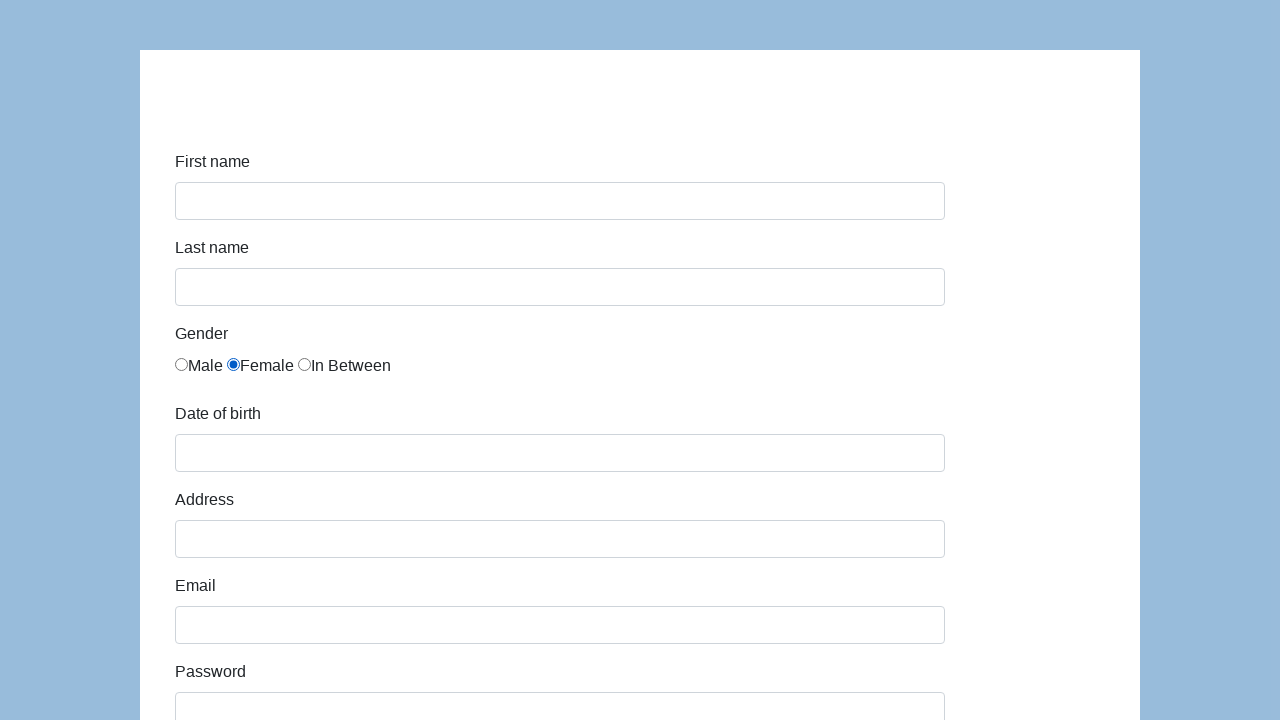

Clicked first checkbox to toggle it on at (182, 360) on input[type='checkbox'] >> nth=0
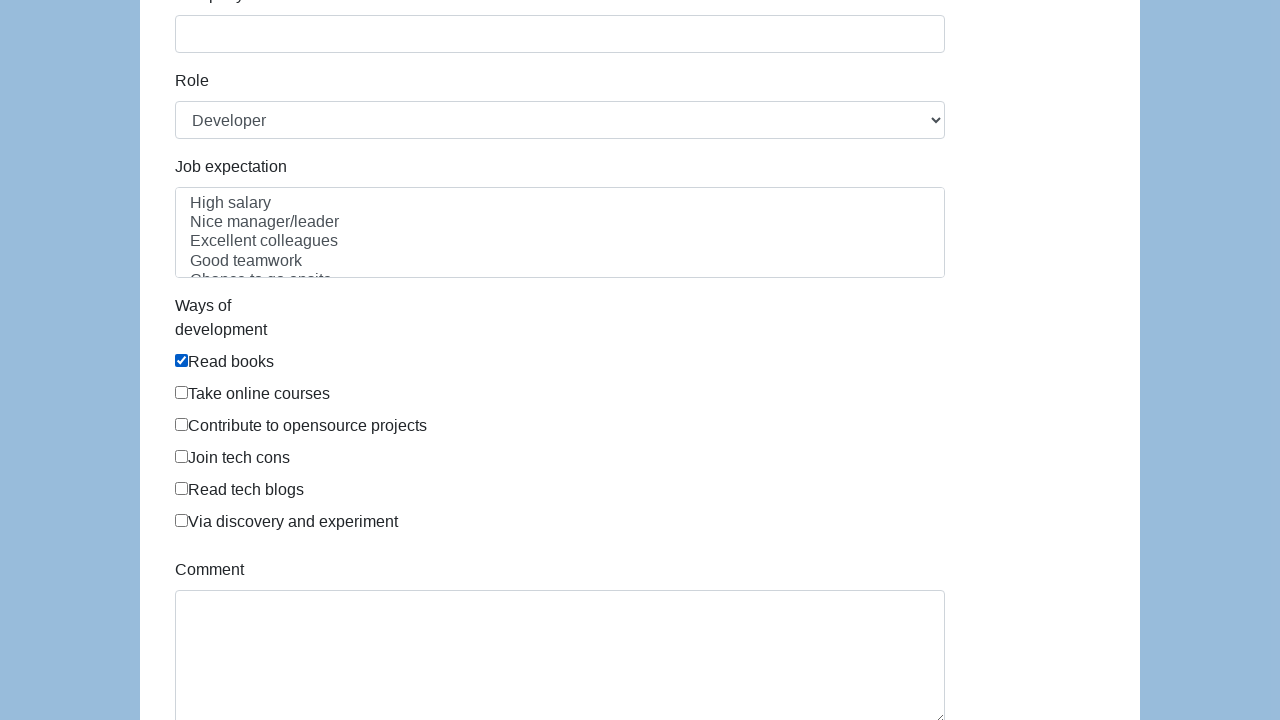

Clicked first checkbox again to toggle it off at (182, 360) on input[type='checkbox'] >> nth=0
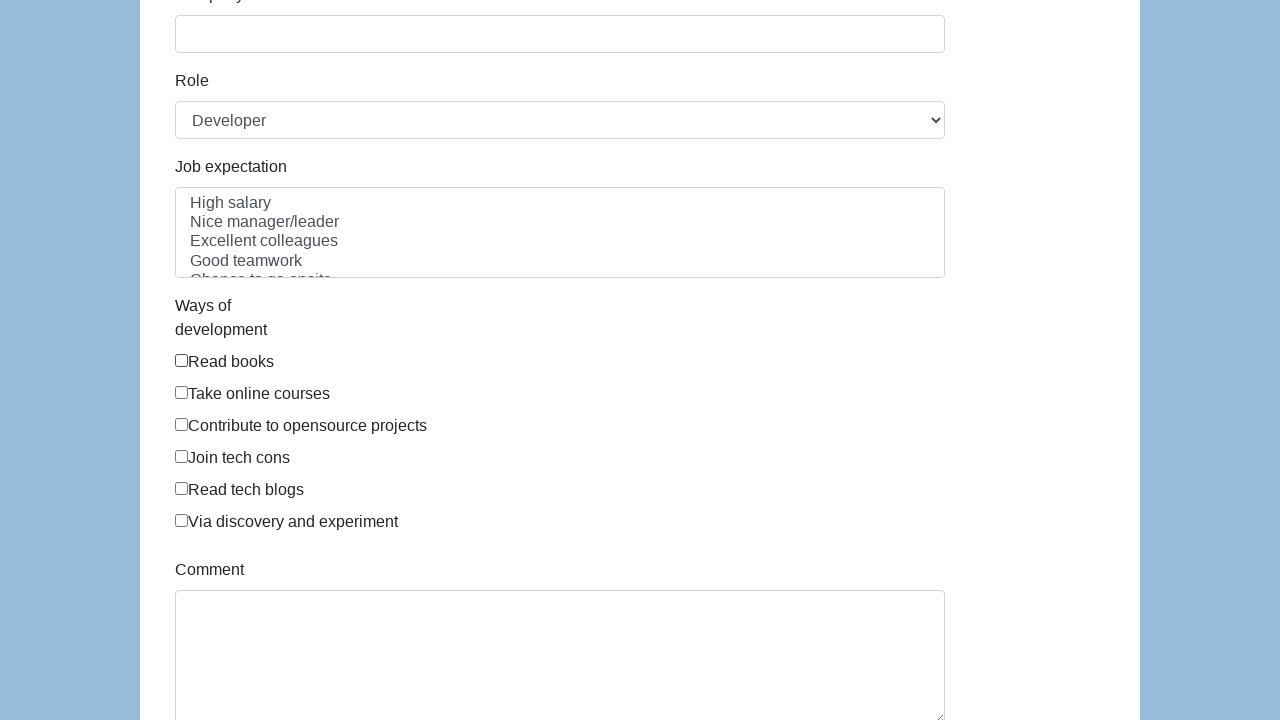

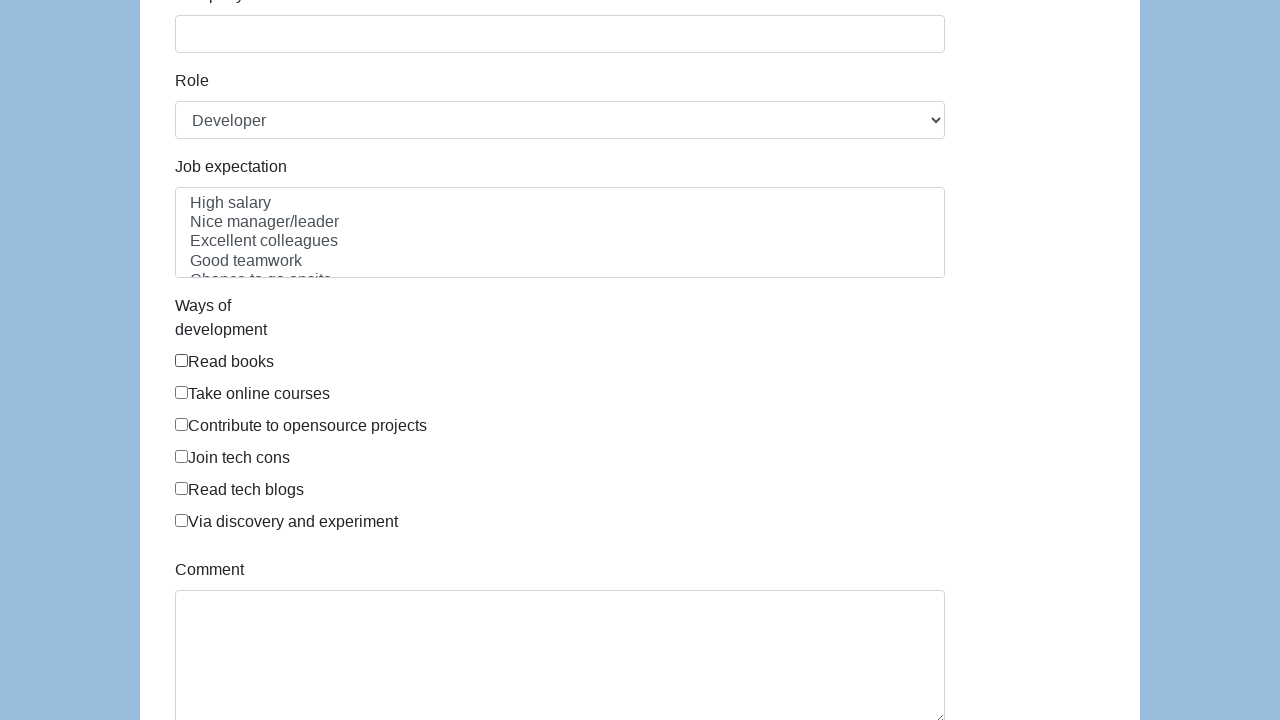